Tests selecting a specific time (9:00 AM) from the date and time picker component

Starting URL: https://demoqa.com/date-picker

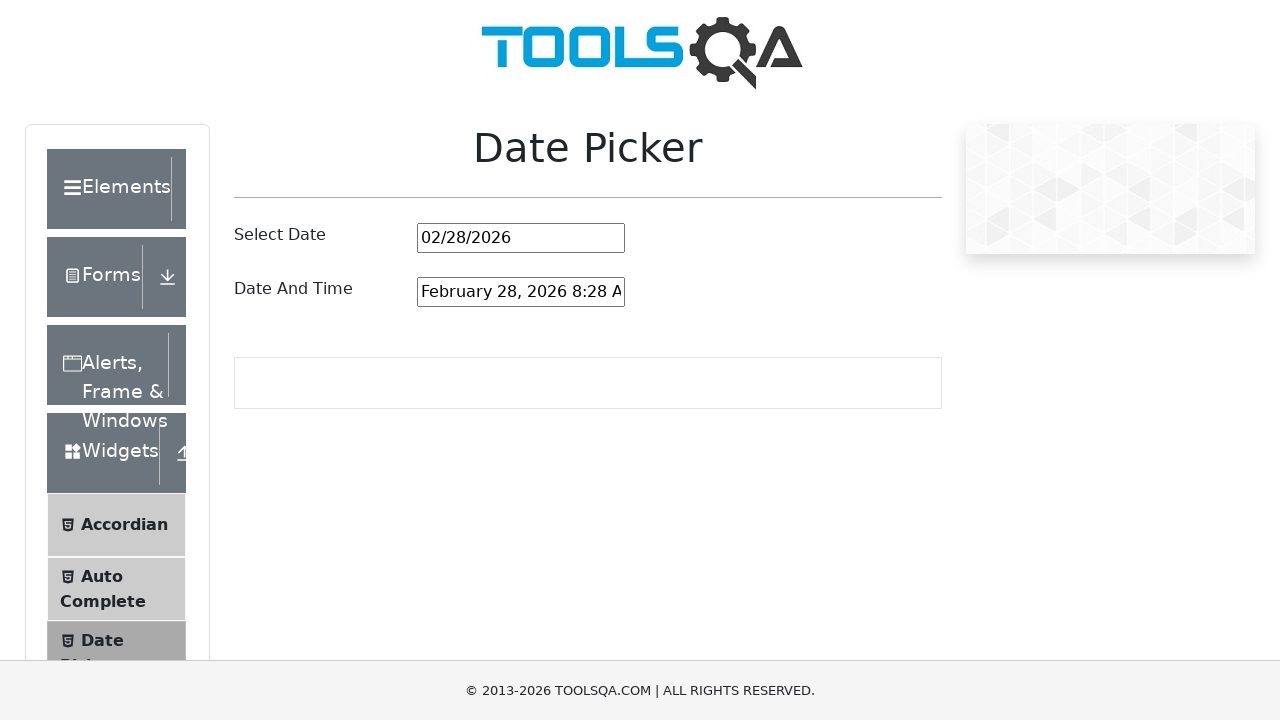

Clicked on date and time picker input to open the picker at (521, 292) on #dateAndTimePickerInput
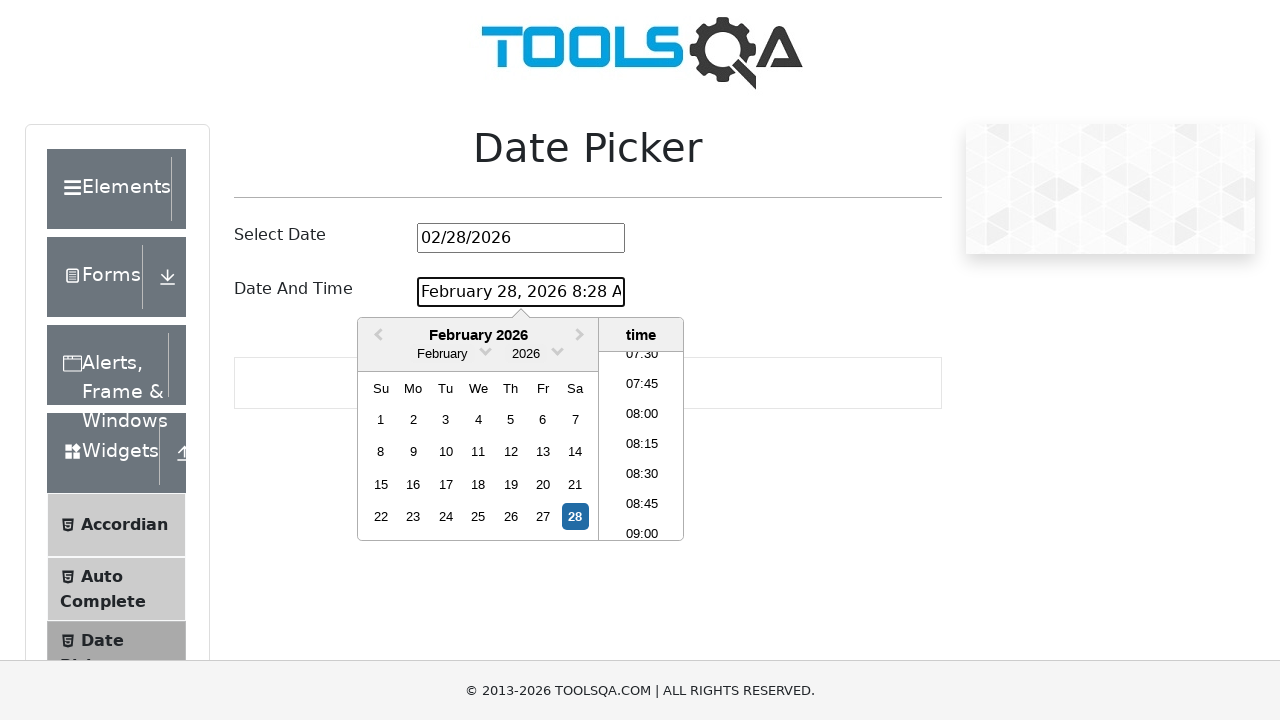

Selected 09:00 time option from the picker at (642, 525) on xpath=//li[text() = '09:00']
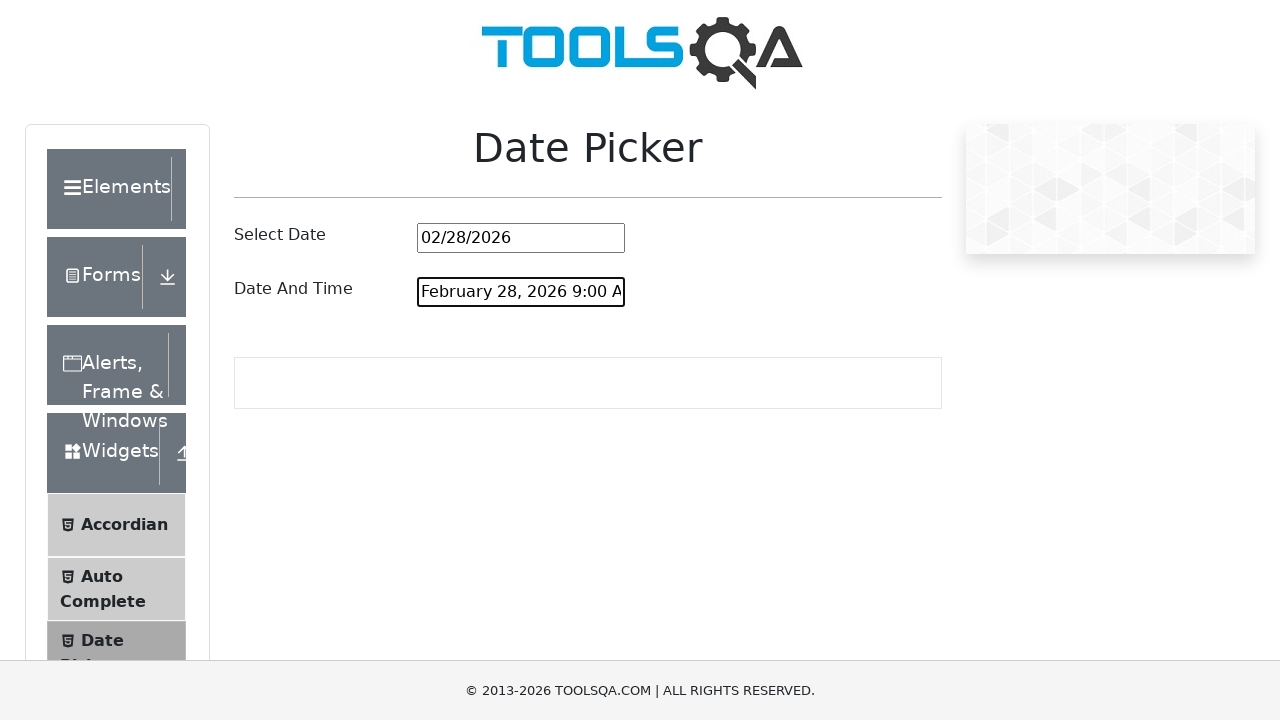

Waited for date and time picker input to be present
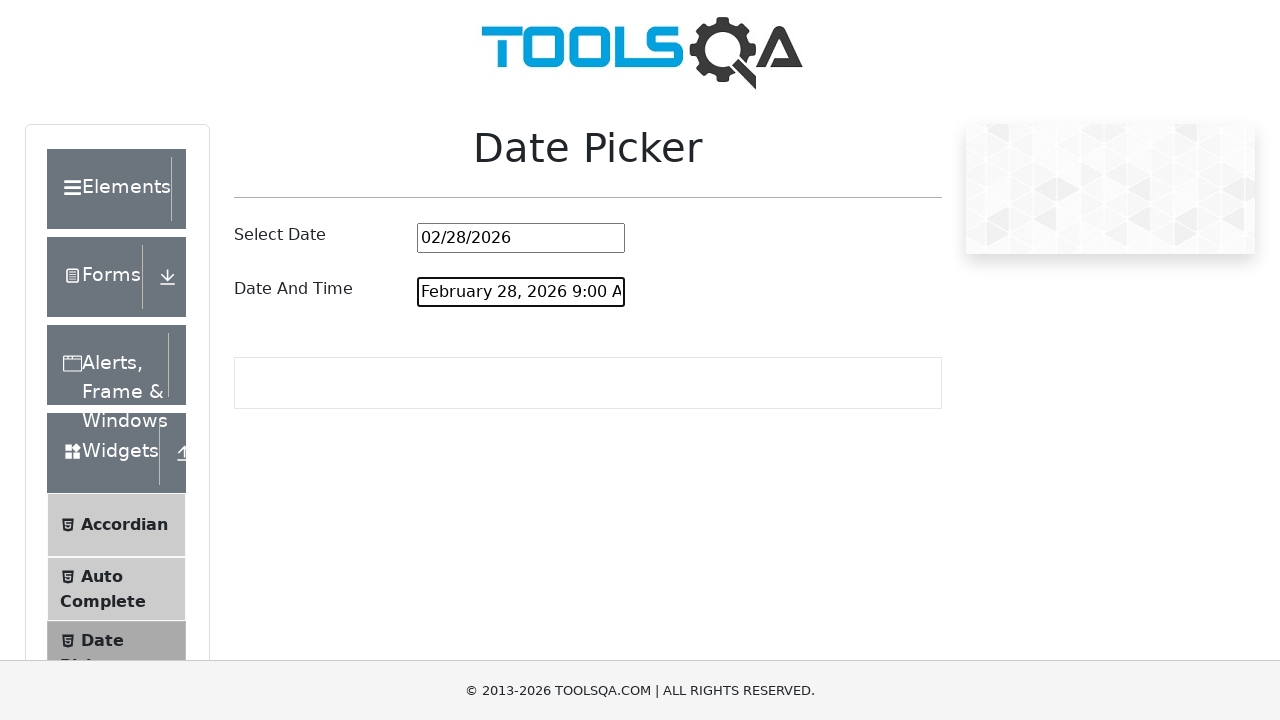

Located the date and time picker input element
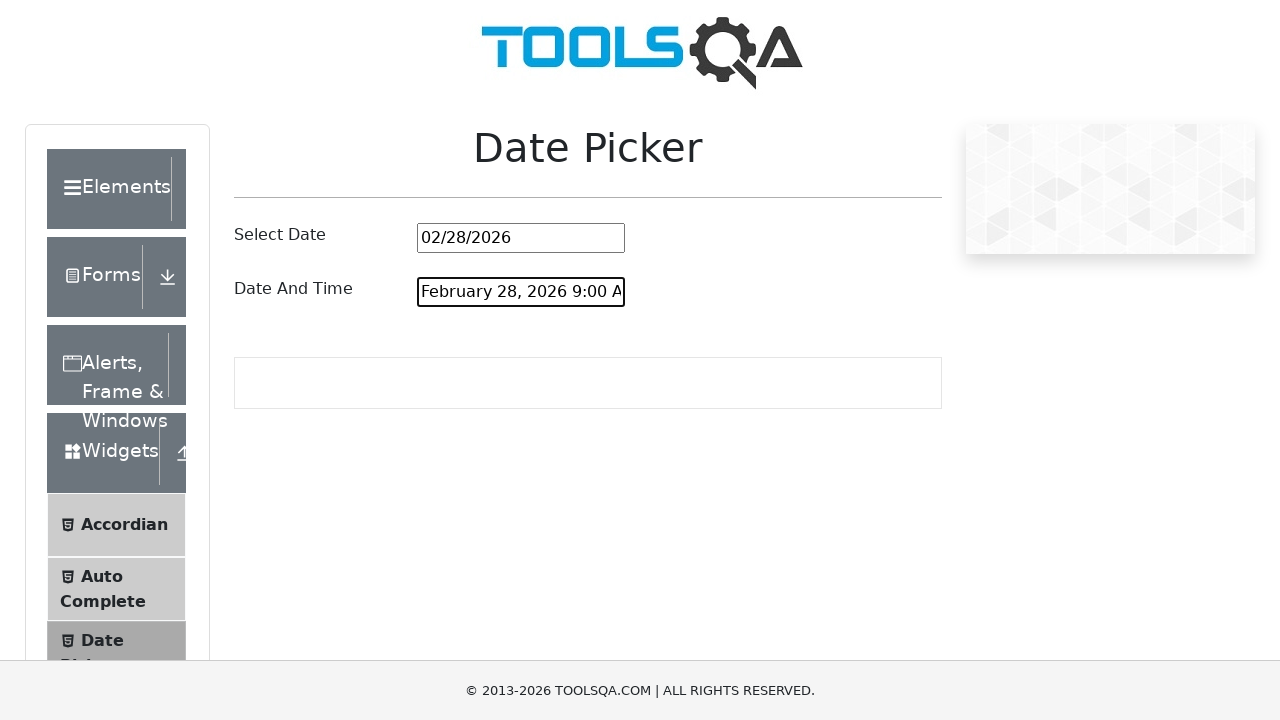

Retrieved the value attribute from the date and time picker input
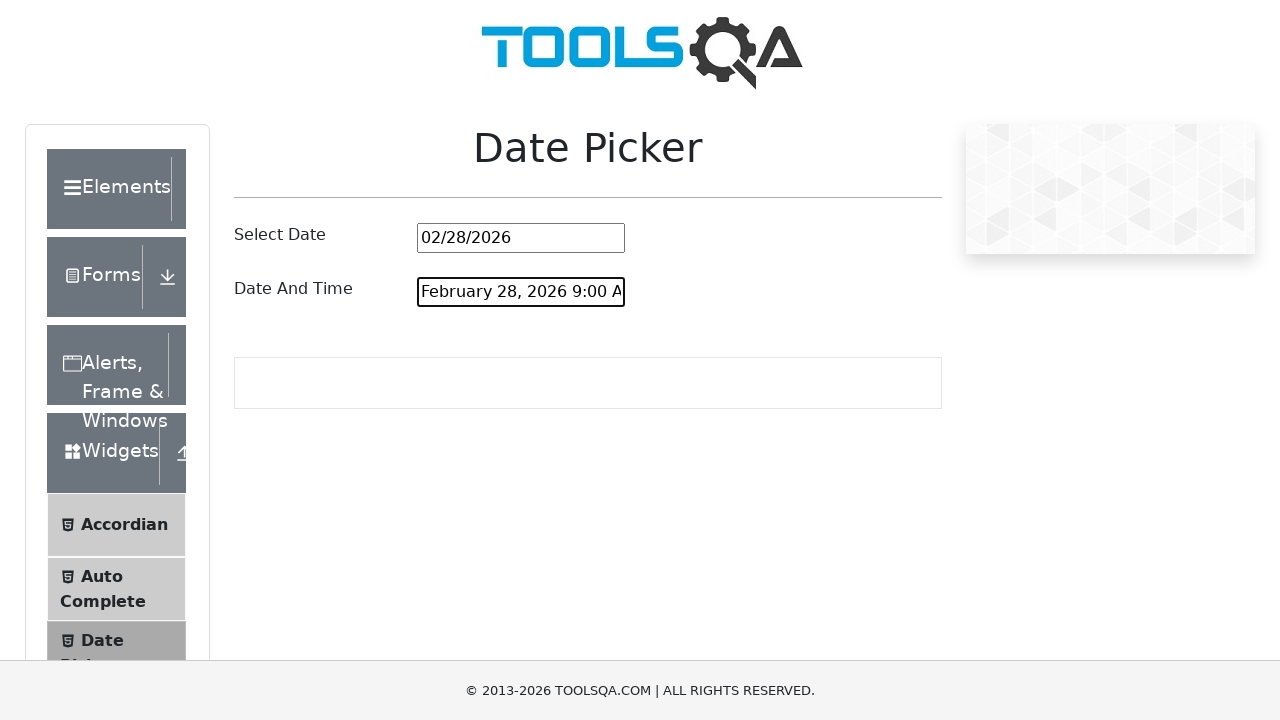

Verified that the selected time contains '9:00 AM'
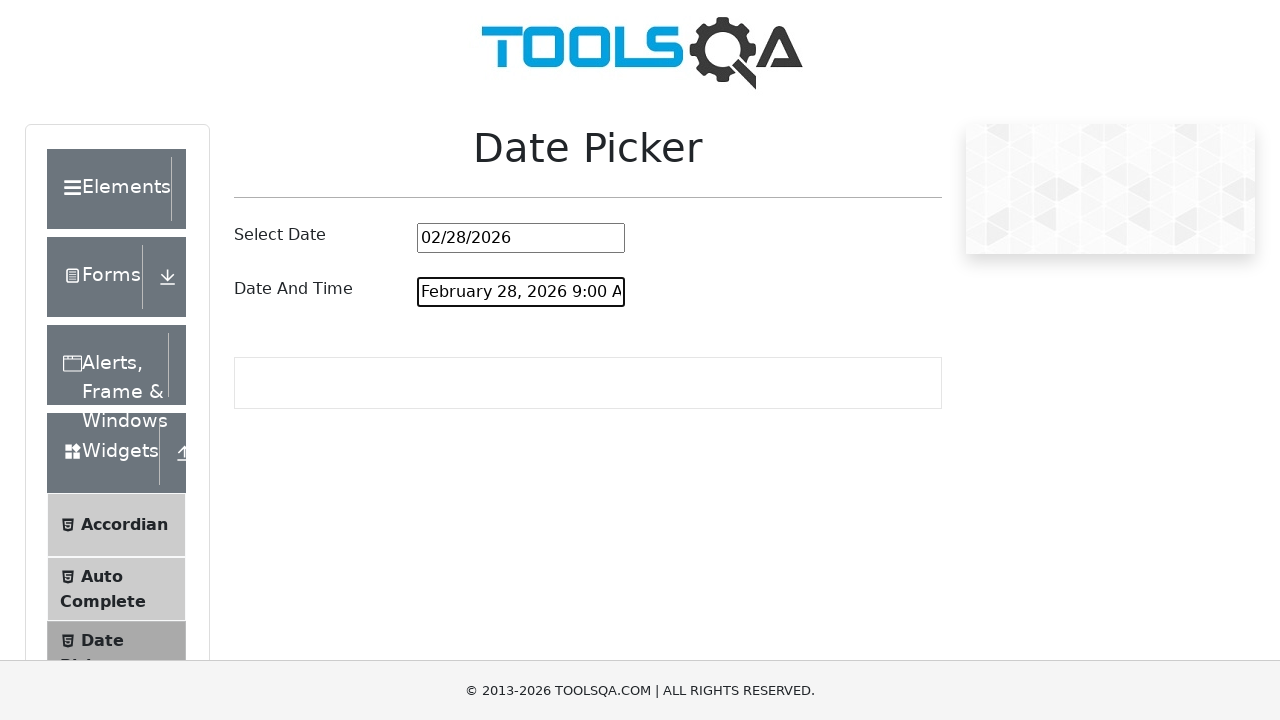

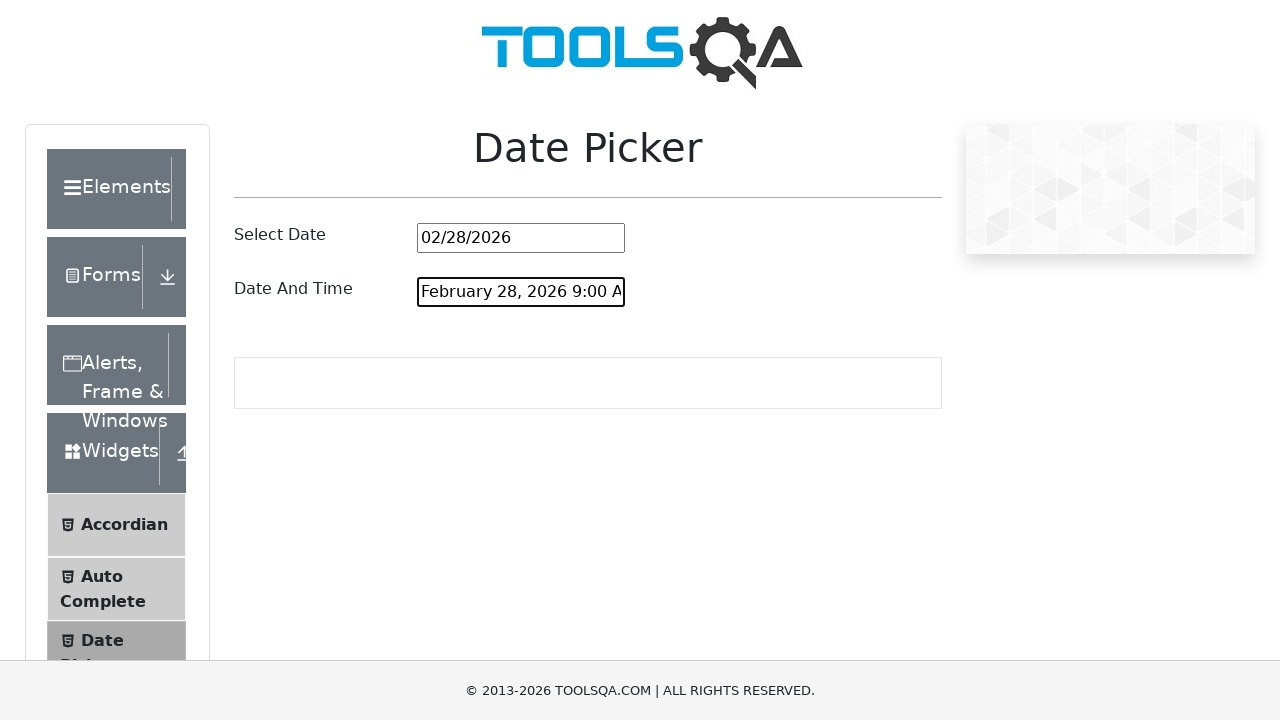